Tests drag and drop functionality by dragging an element from source to destination within an iframe

Starting URL: https://jqueryui.com/droppable/

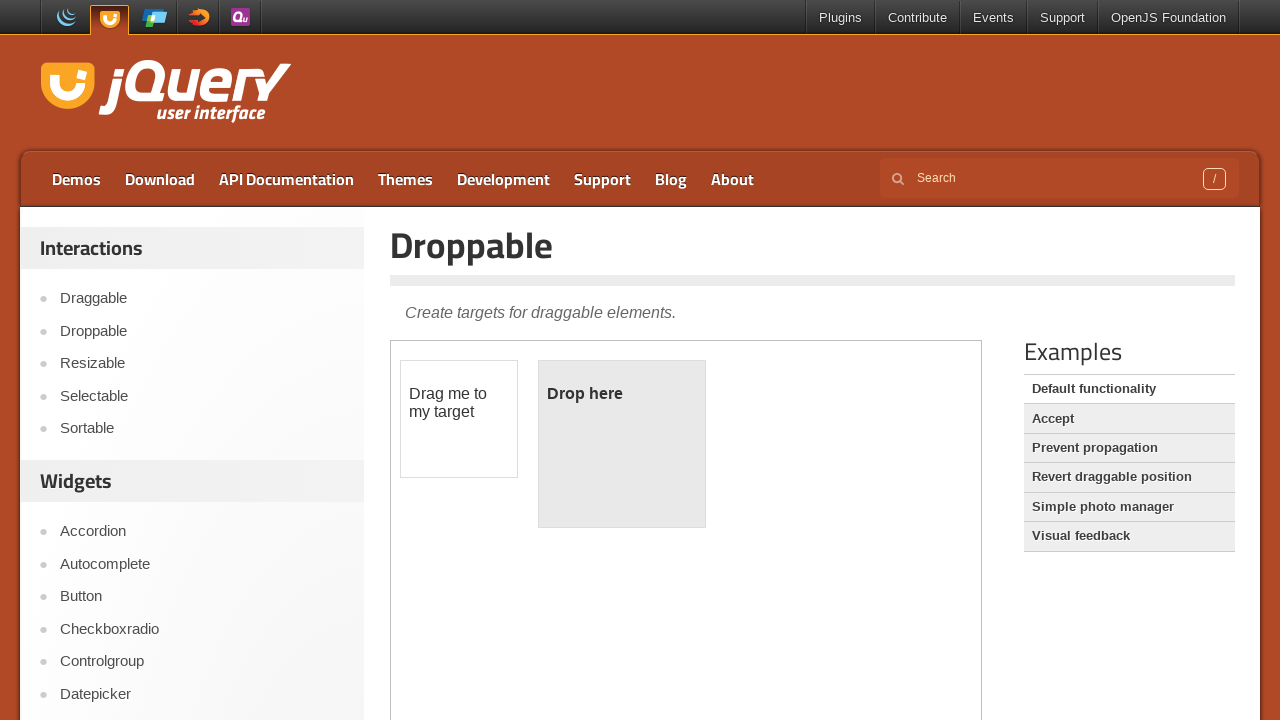

Located the iframe containing the drag and drop demo
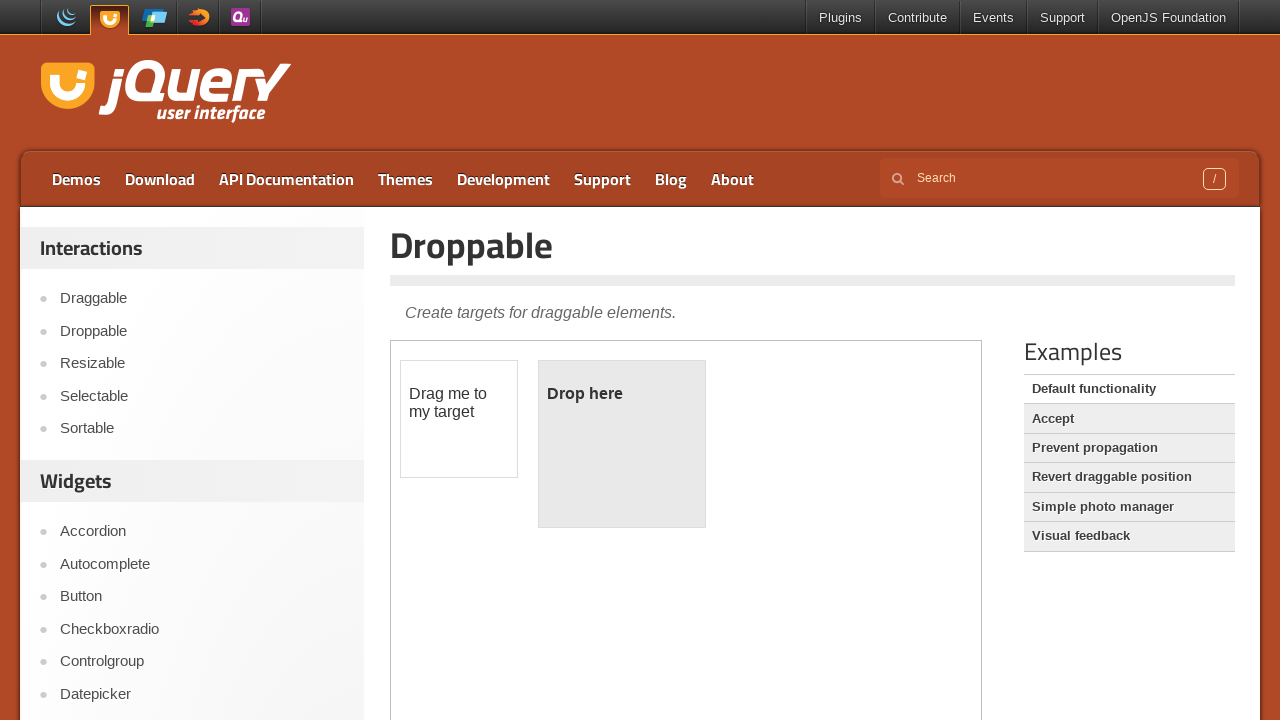

Located the draggable element within the iframe
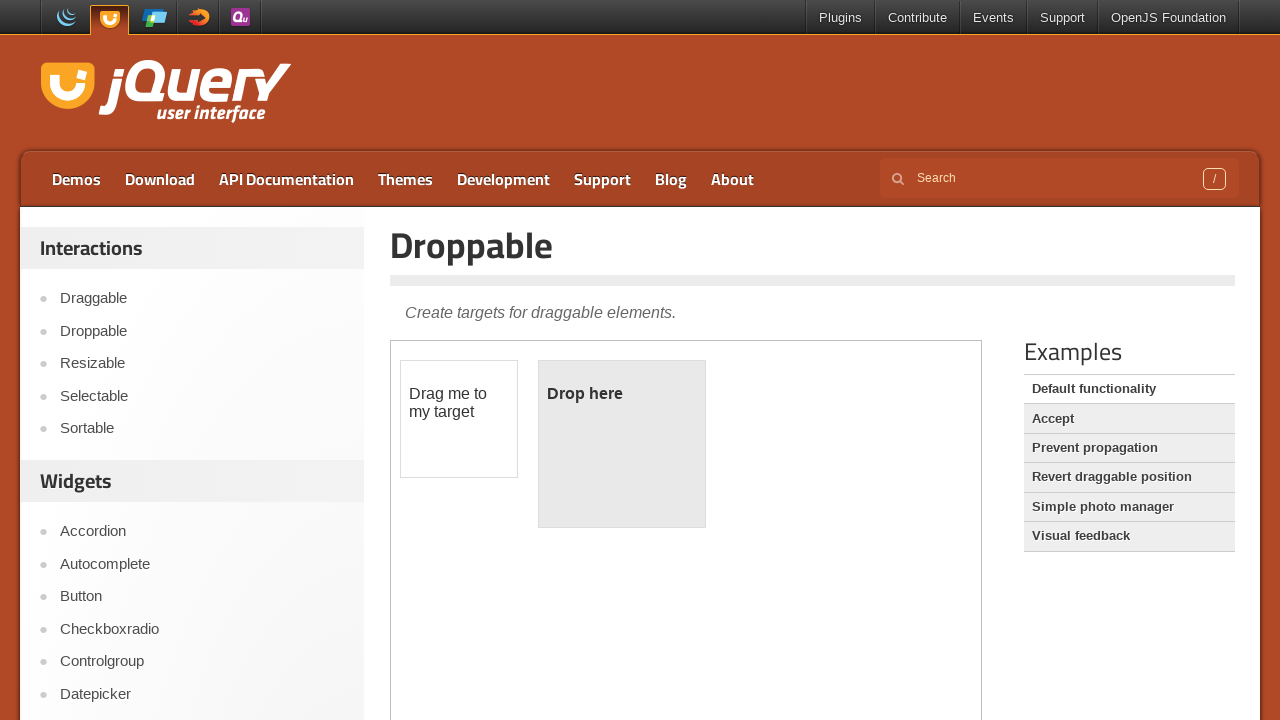

Located the droppable target element within the iframe
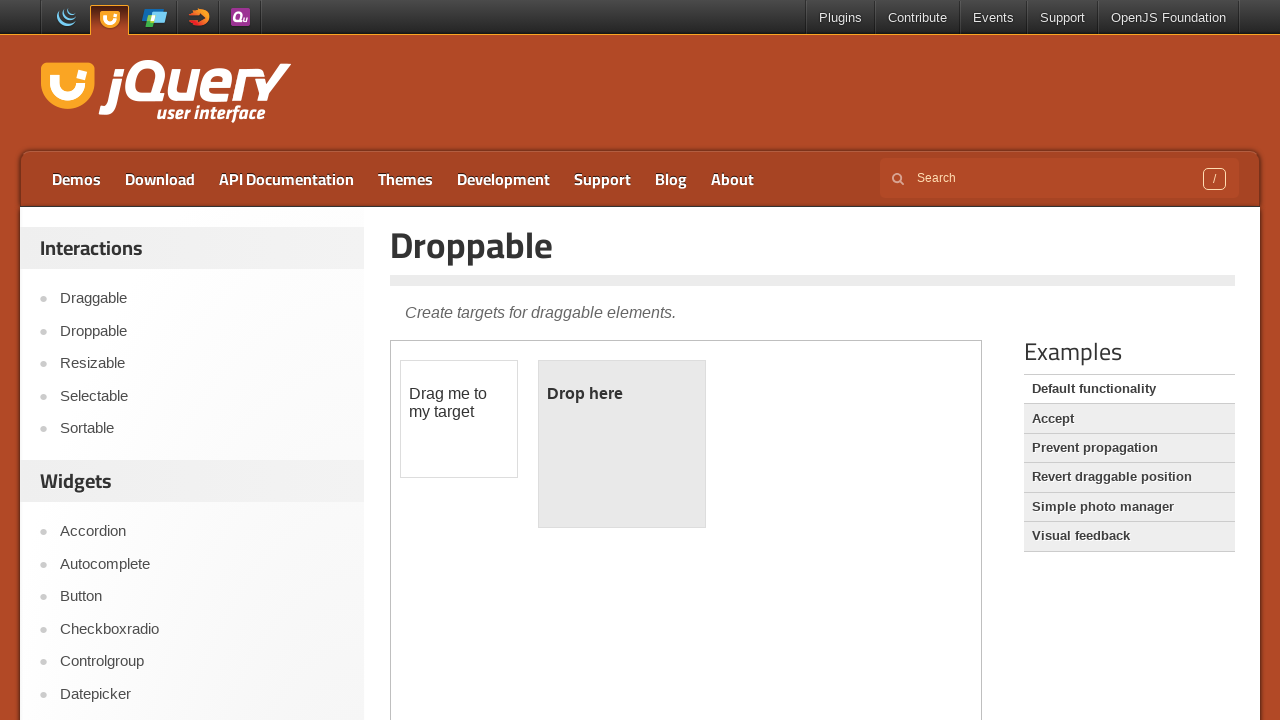

Dragged the draggable element to the droppable target at (622, 444)
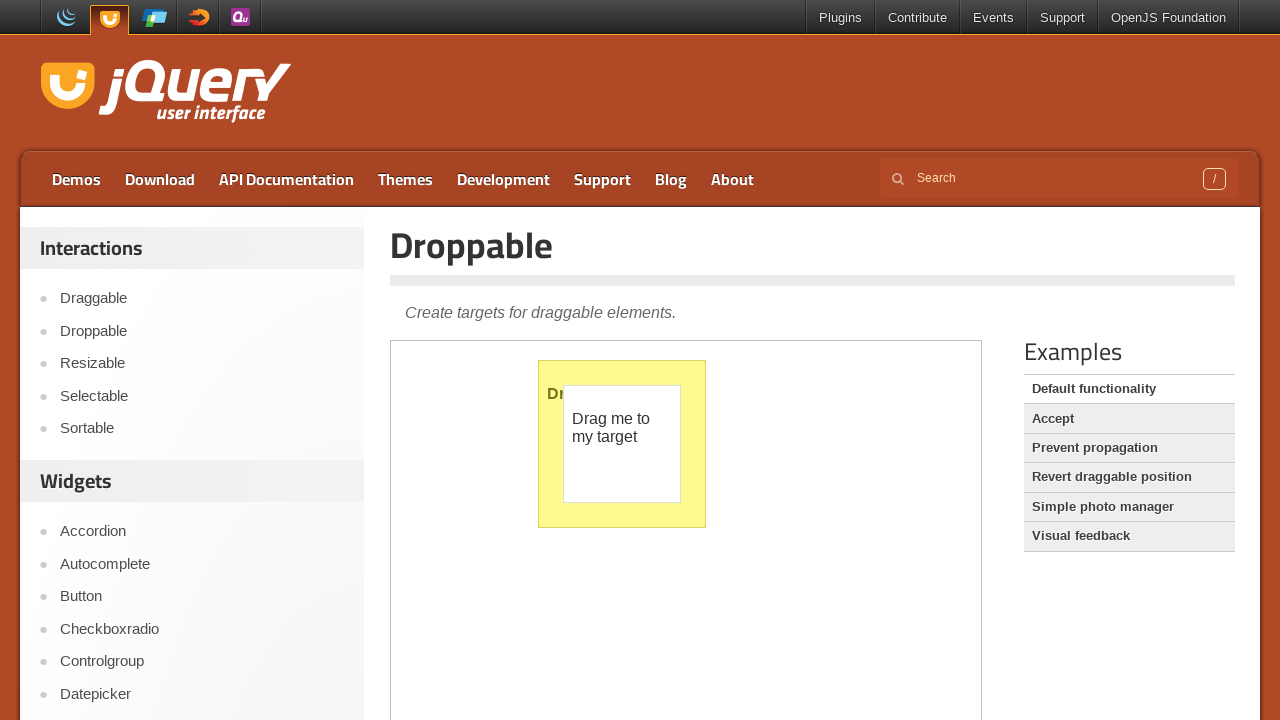

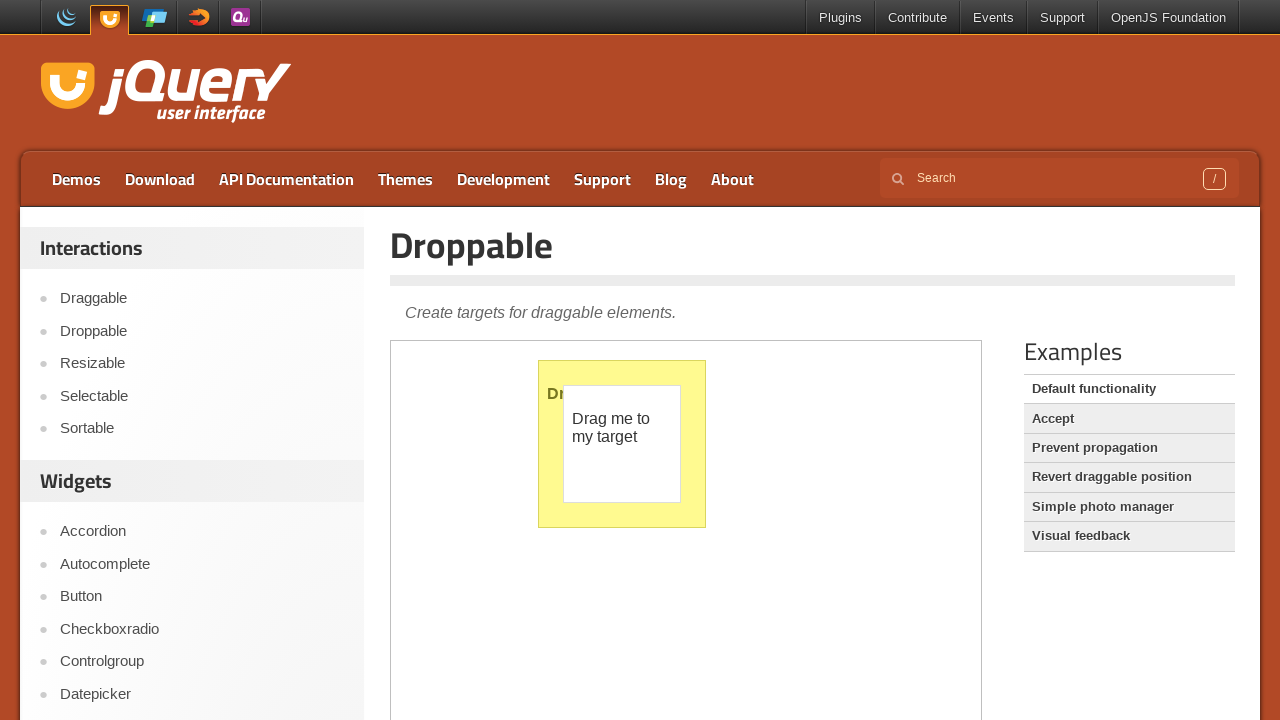